Tests drag and drop functionality within an iframe on jQuery UI demo page by dragging an element to a droppable target

Starting URL: http://jqueryui.com/droppable/

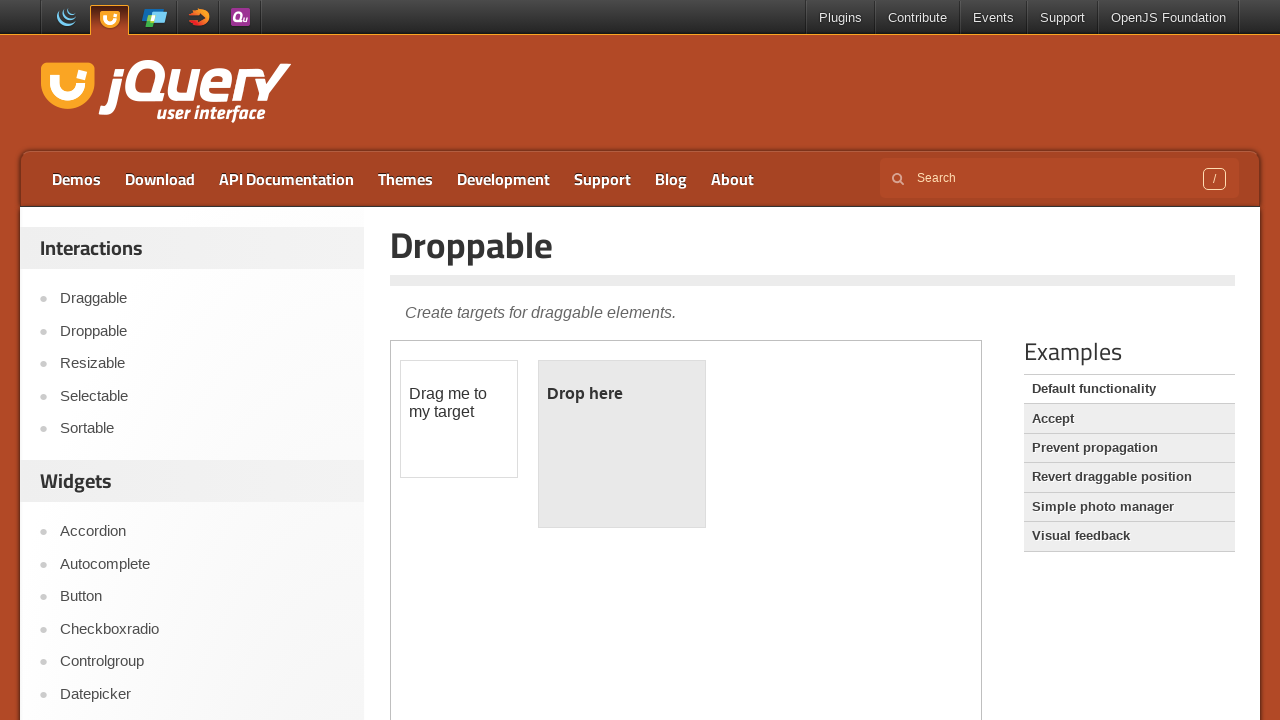

Located the demo iframe
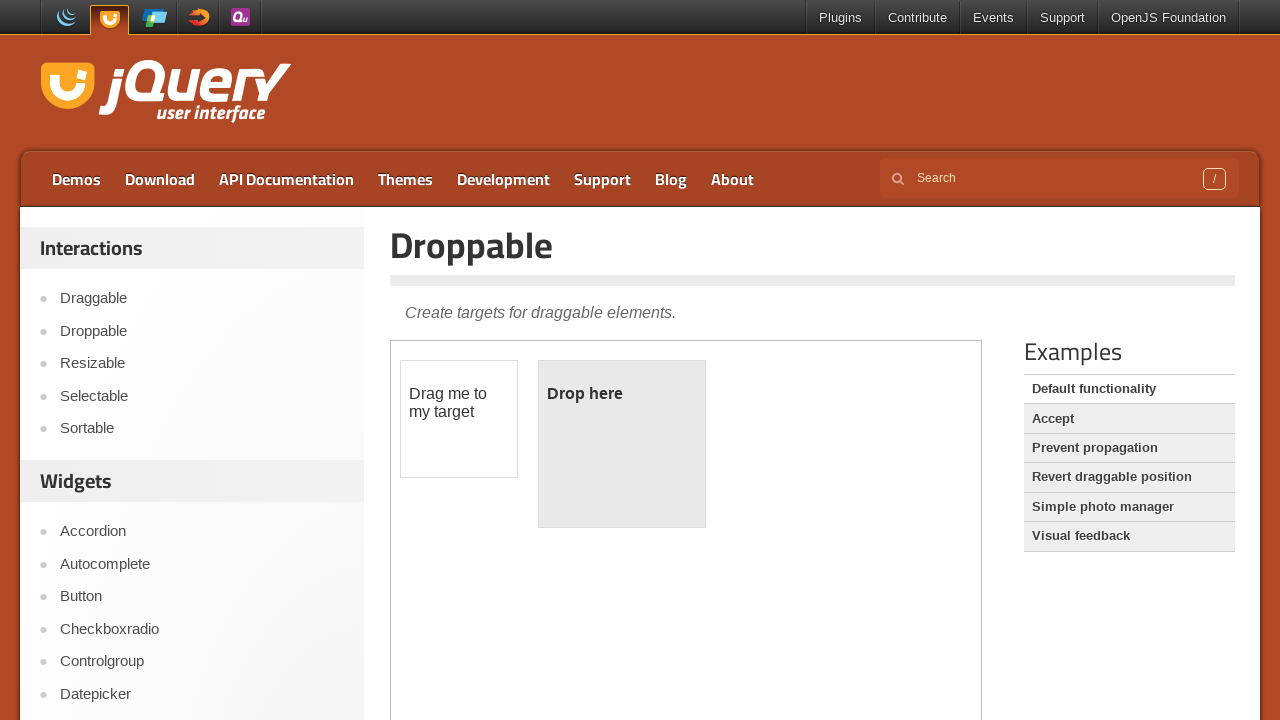

Located the draggable element within iframe
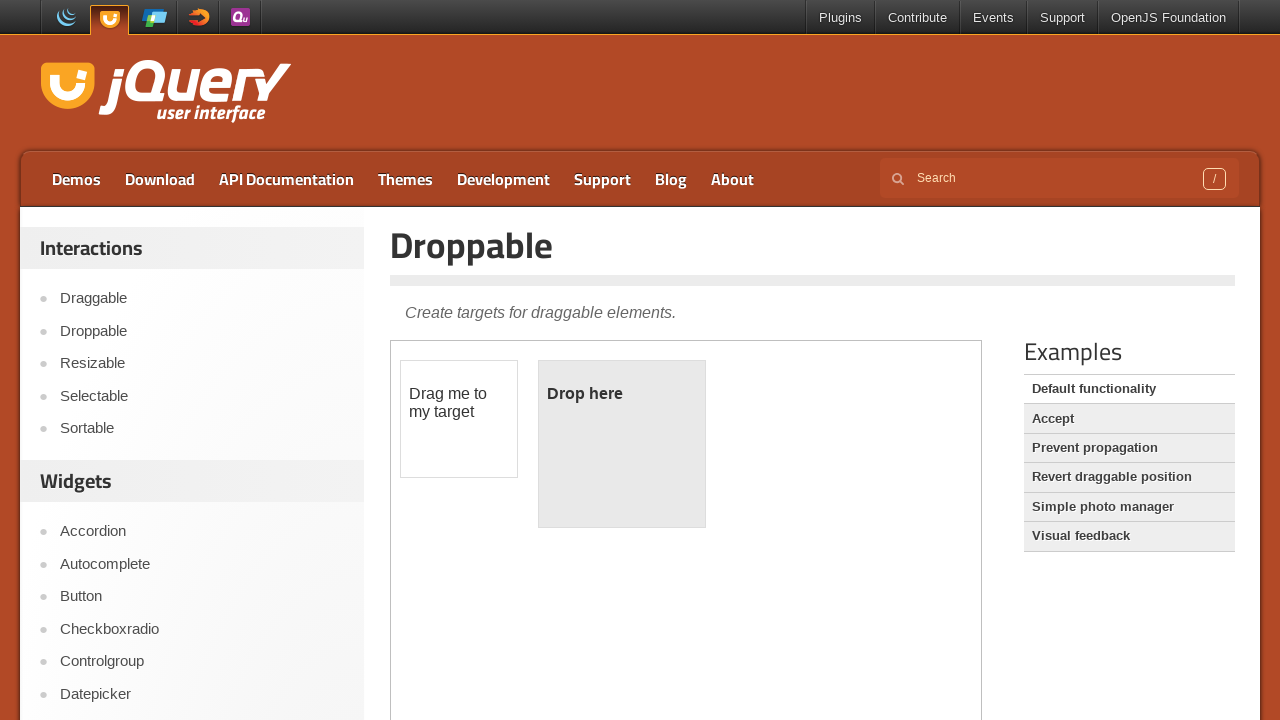

Located the droppable target element within iframe
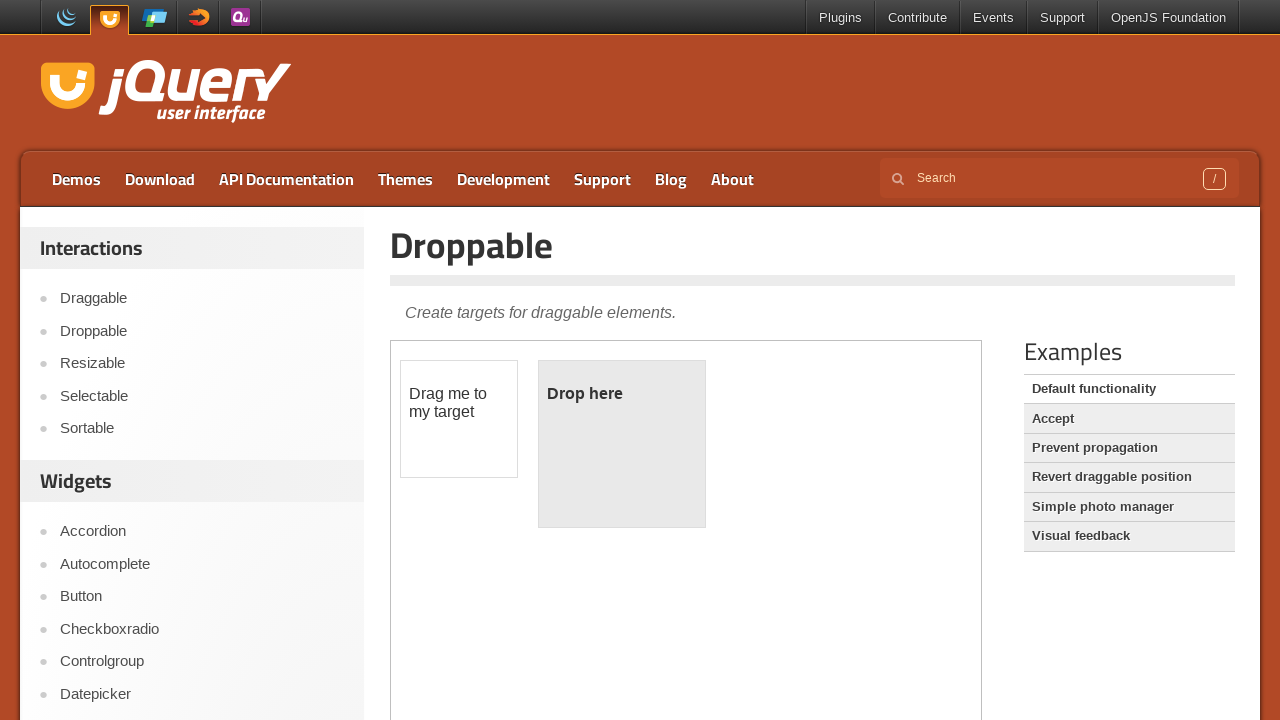

Dragged the draggable element to the droppable target at (622, 444)
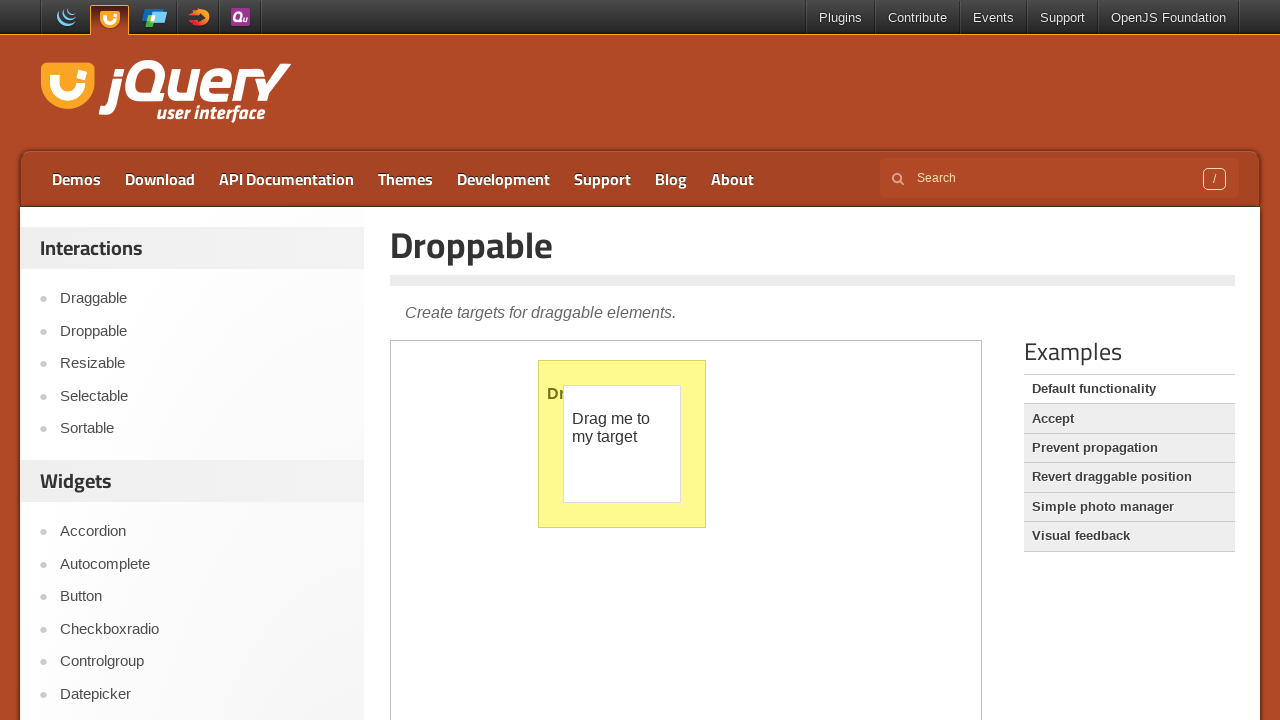

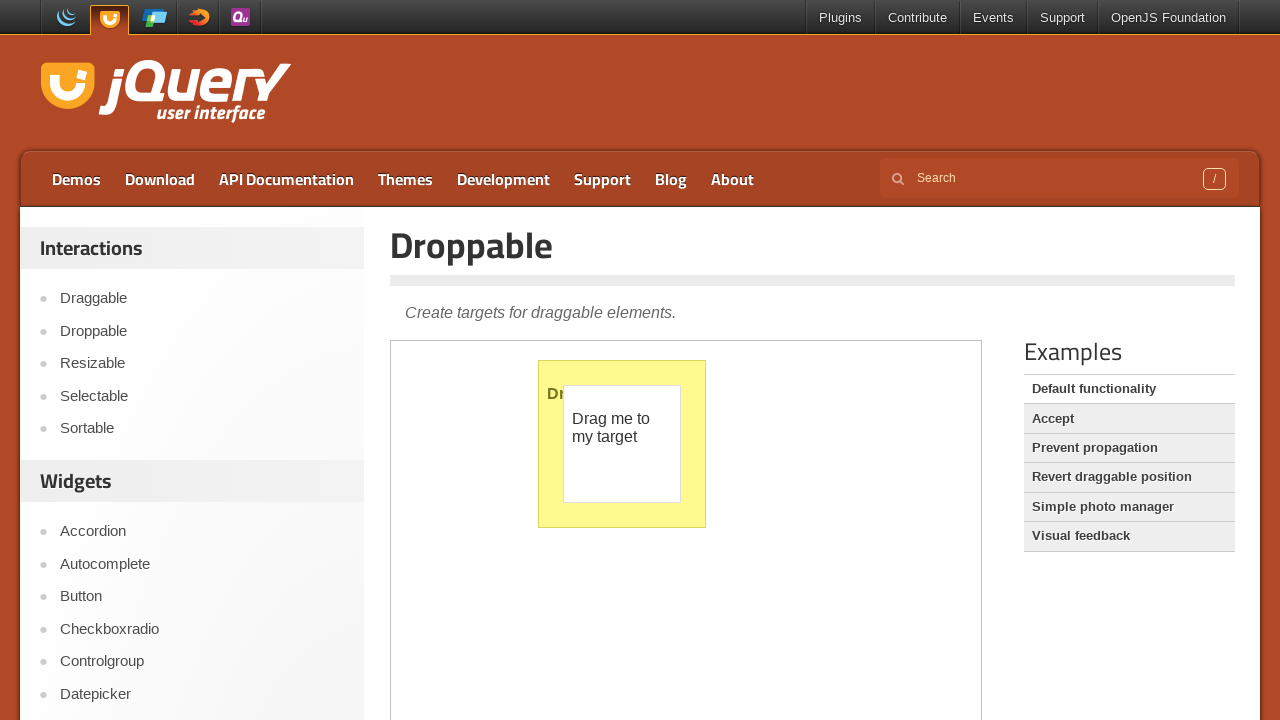